Tests various form elements on a demo page including text inputs, slider, dropdown, checkboxes, textarea, and radio buttons to verify interactive functionality

Starting URL: https://seleniumbase.io/demo_page

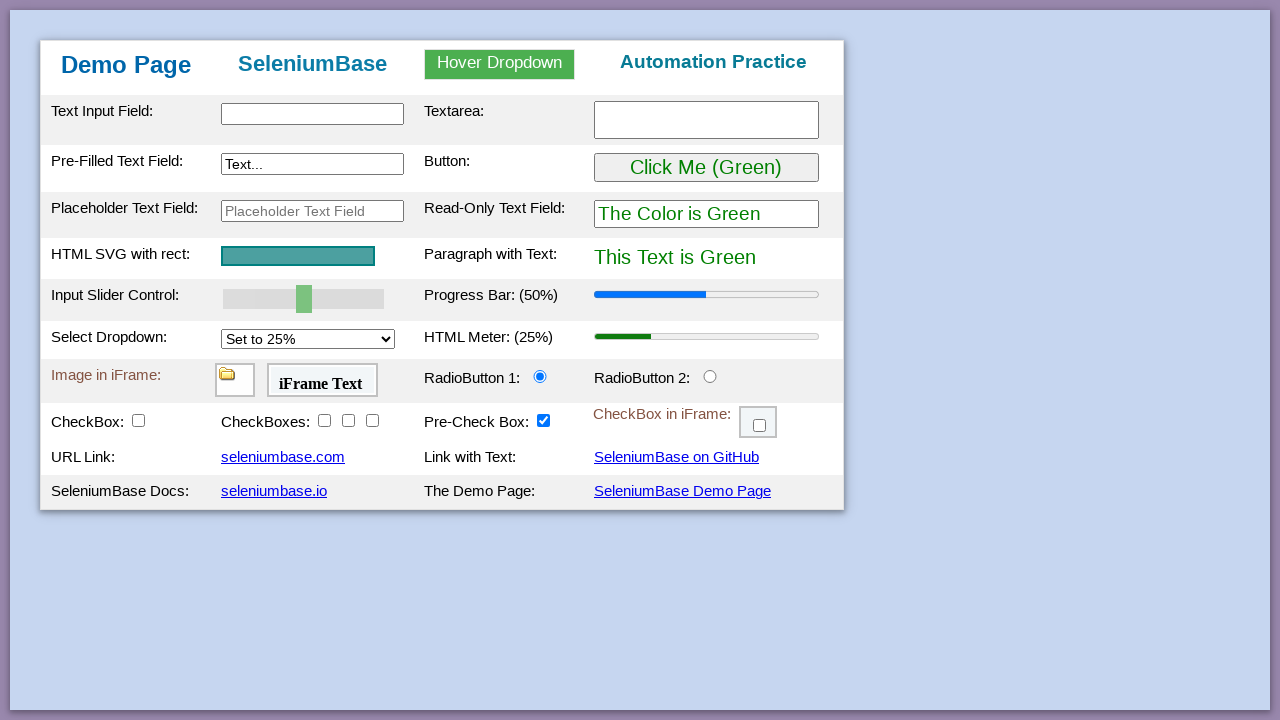

Set viewport size to 867x824
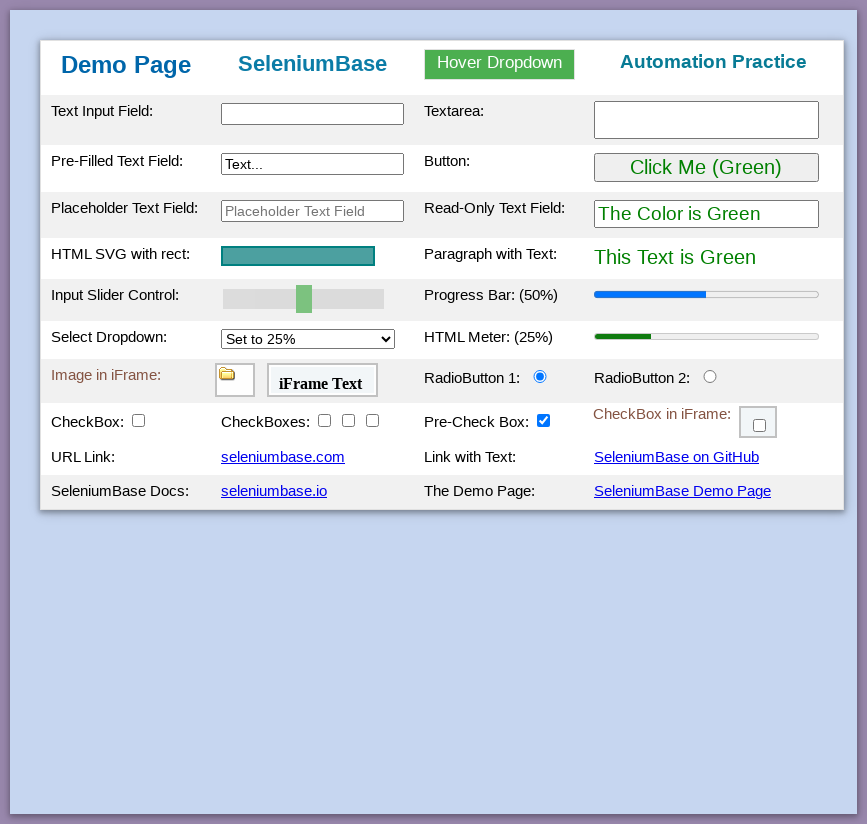

Clicked on table cell in second row at (312, 120) on tr:nth-child(2) > td:nth-child(2)
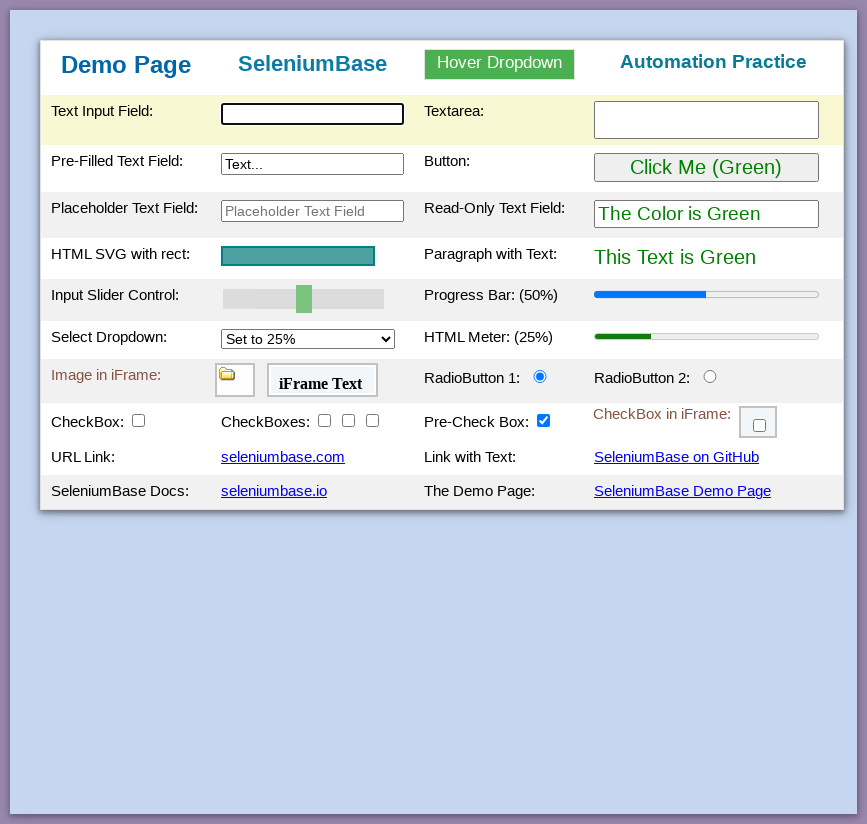

Clicked on text input field at (312, 114) on #myTextInput
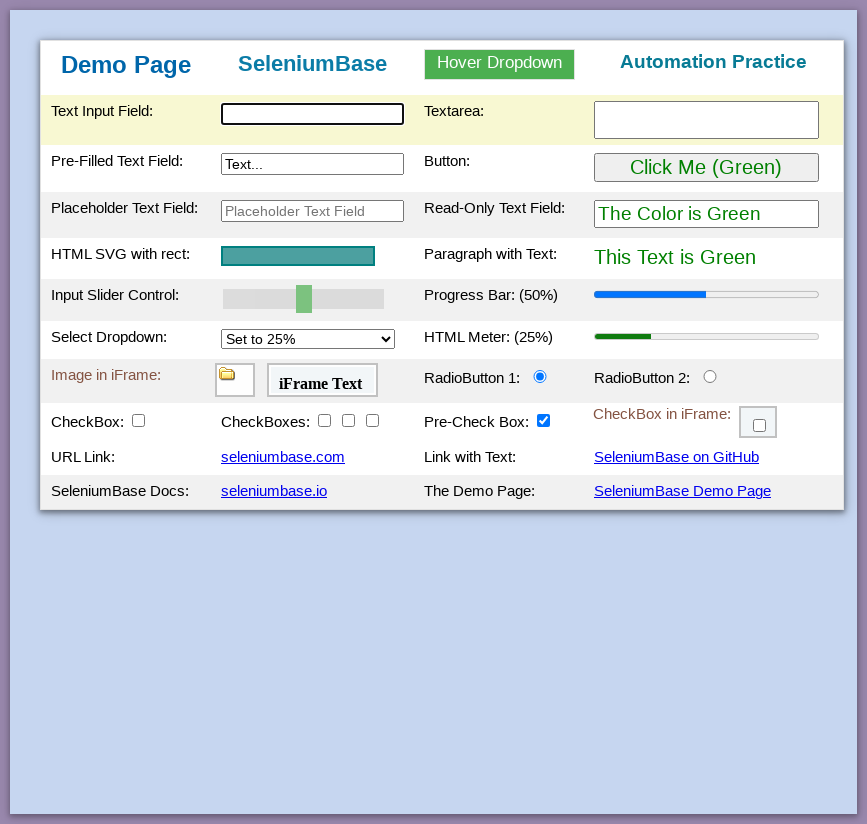

Filled text input field with 'sdfsdffsdfsd' on #myTextInput
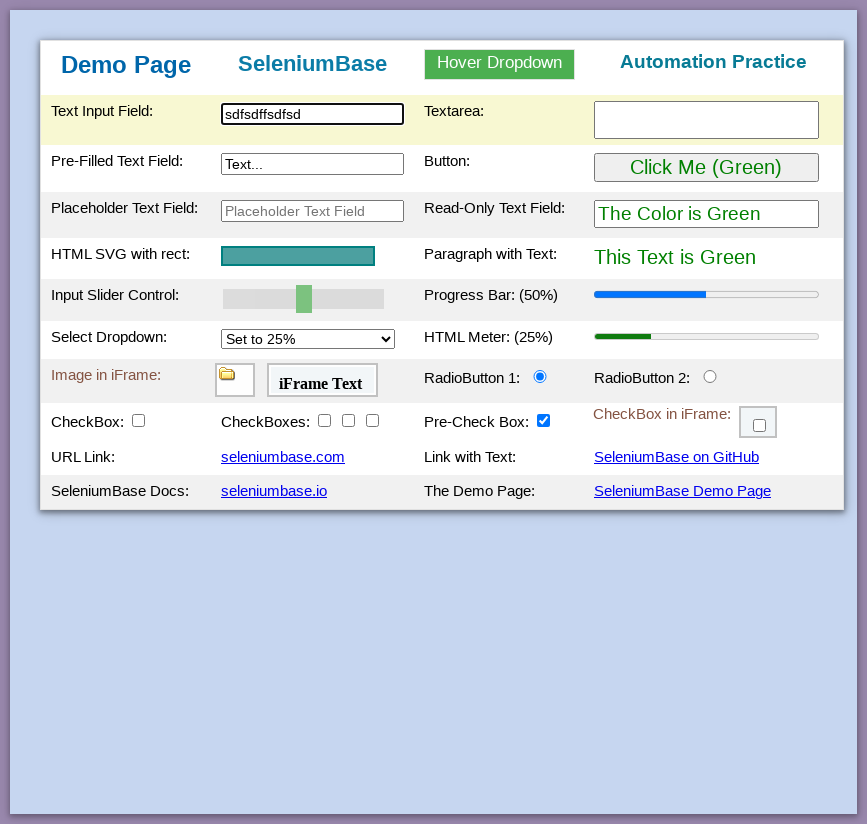

Clicked on pre-filled text input field at (312, 164) on #myTextInput2
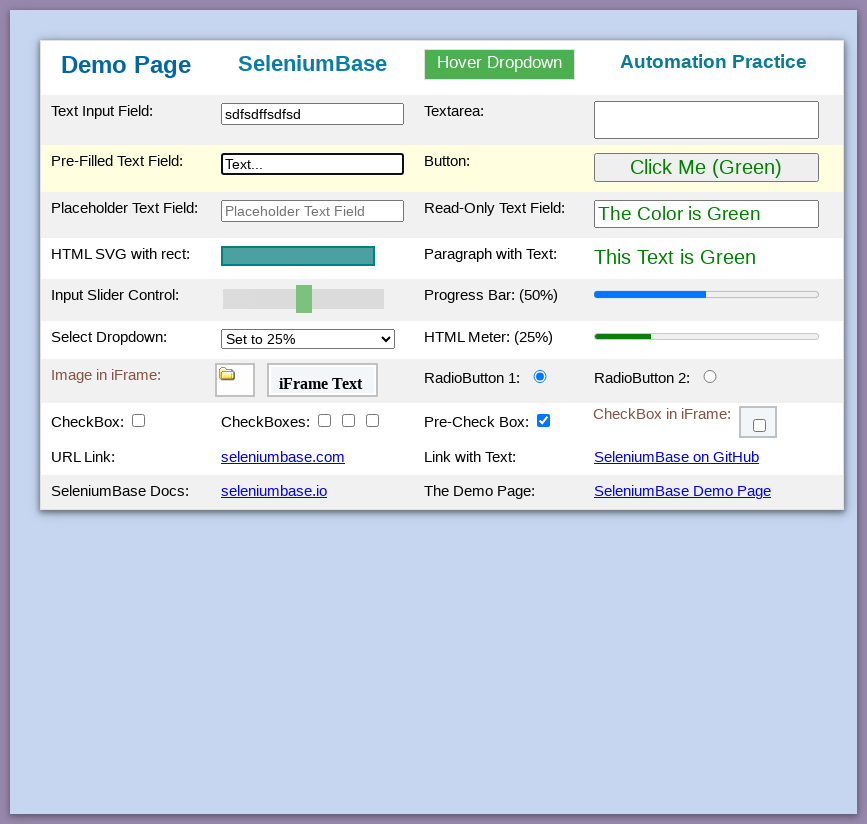

Filled pre-filled text input field with 'Text...aasdd' on #myTextInput2
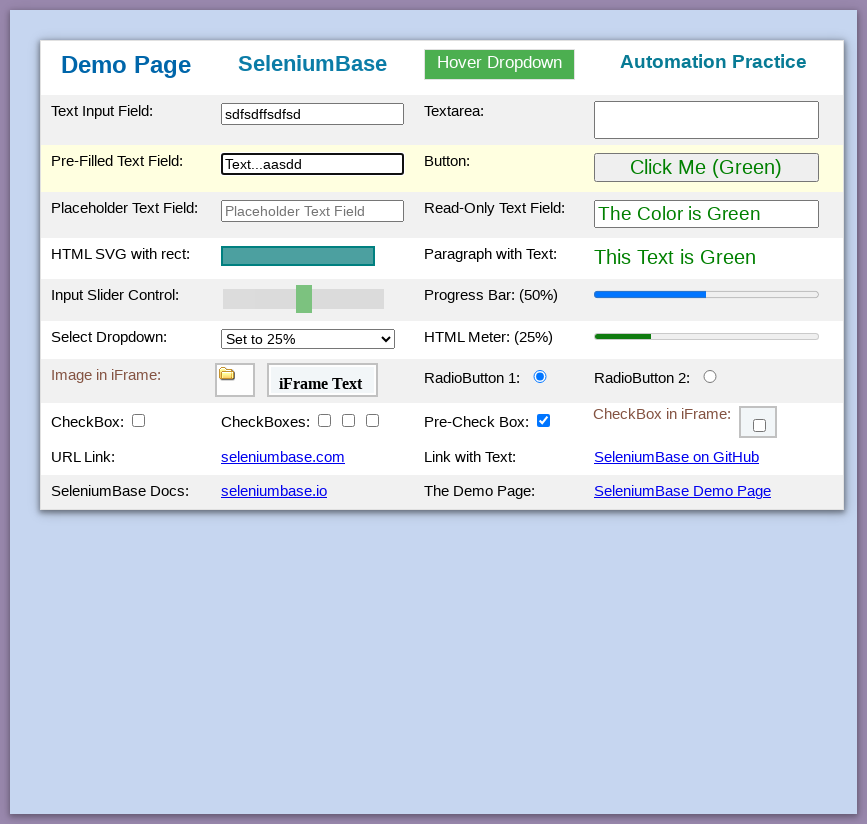

Clicked on SVG rectangle element at (298, 256) on #svgRect
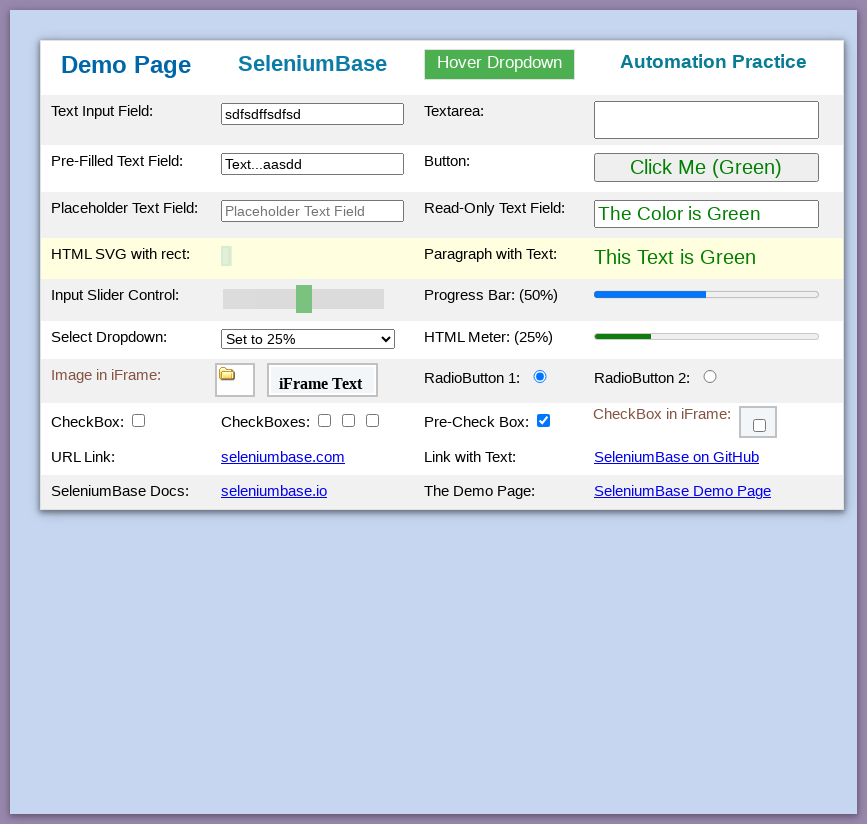

Clicked on placeholder text field at (312, 211) on #placeholderText
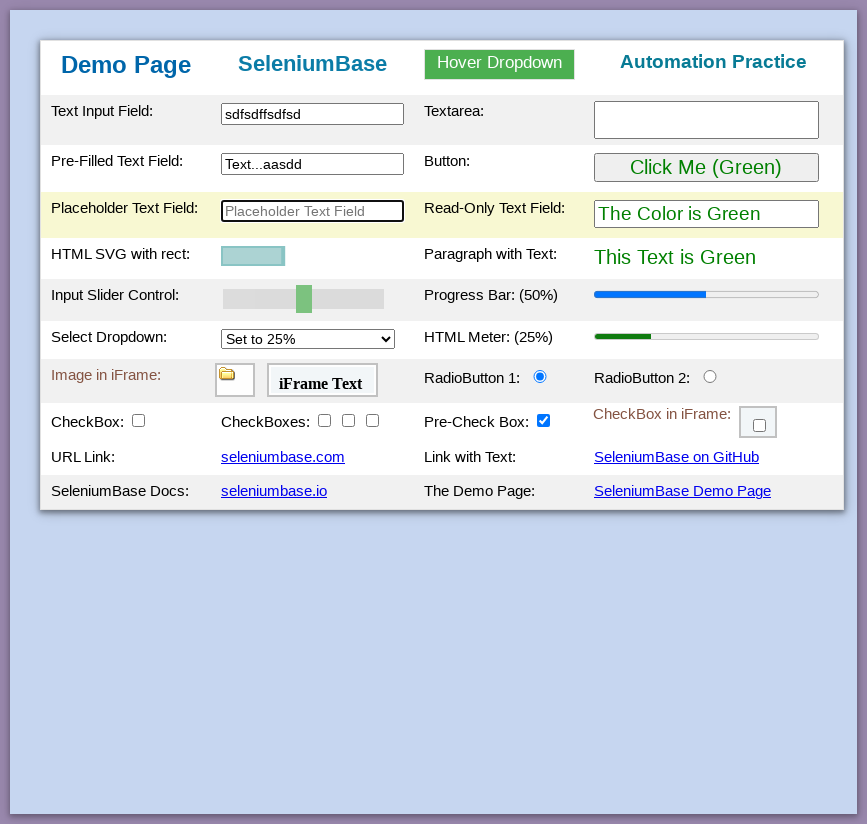

Clicked on table cell in slider section at (312, 300) on tr:nth-child(6) > td:nth-child(2)
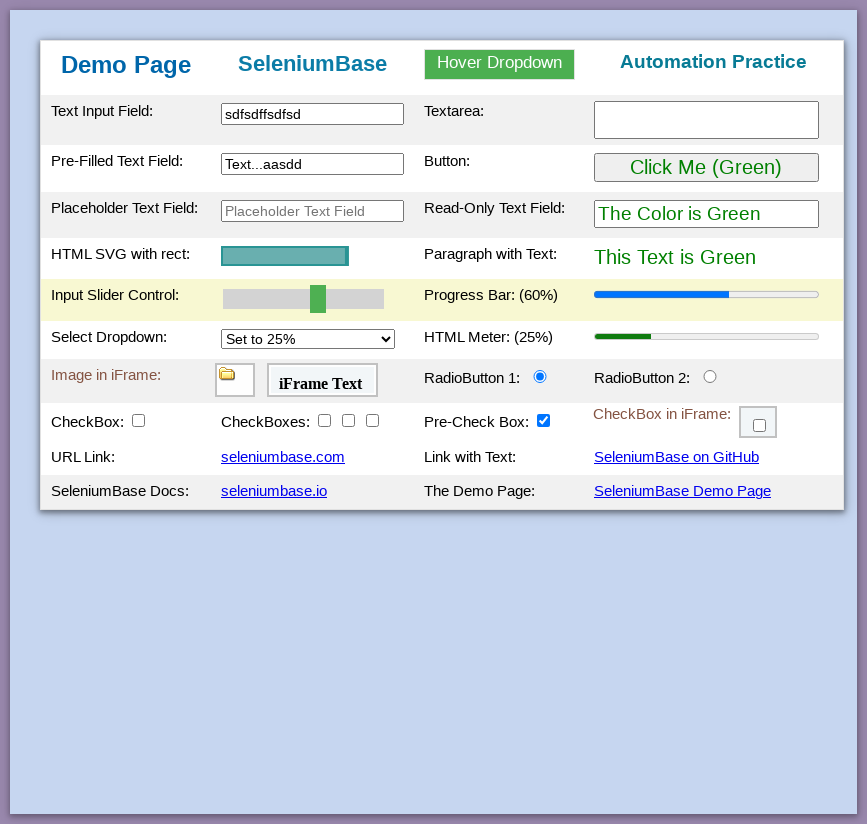

Filled slider field with value '100' on #mySlider
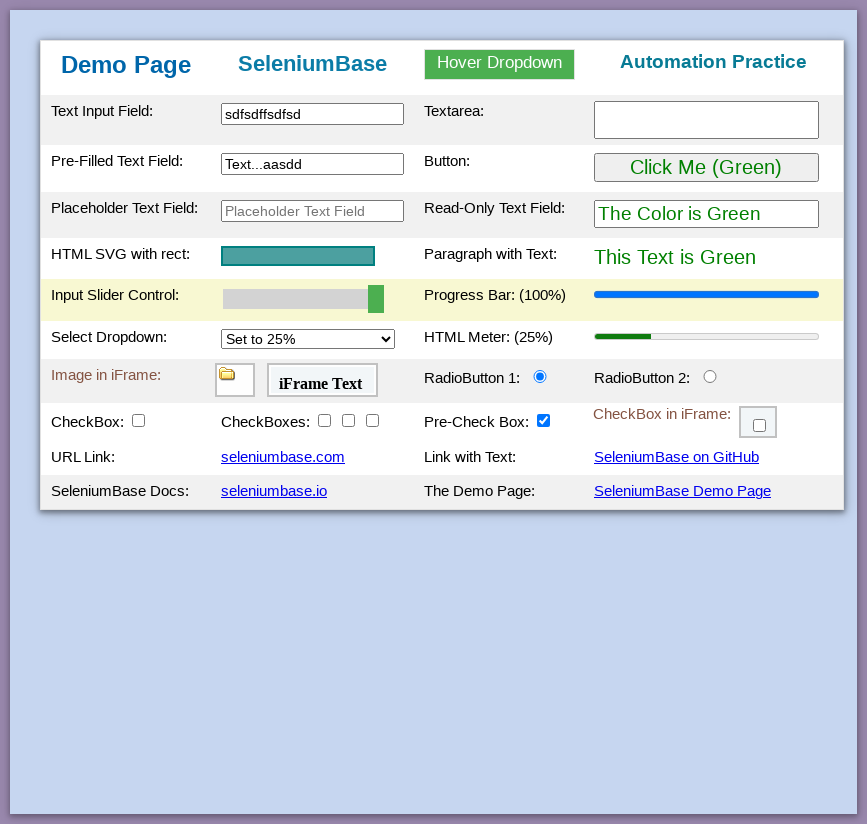

Clicked on slider element at (304, 299) on #mySlider
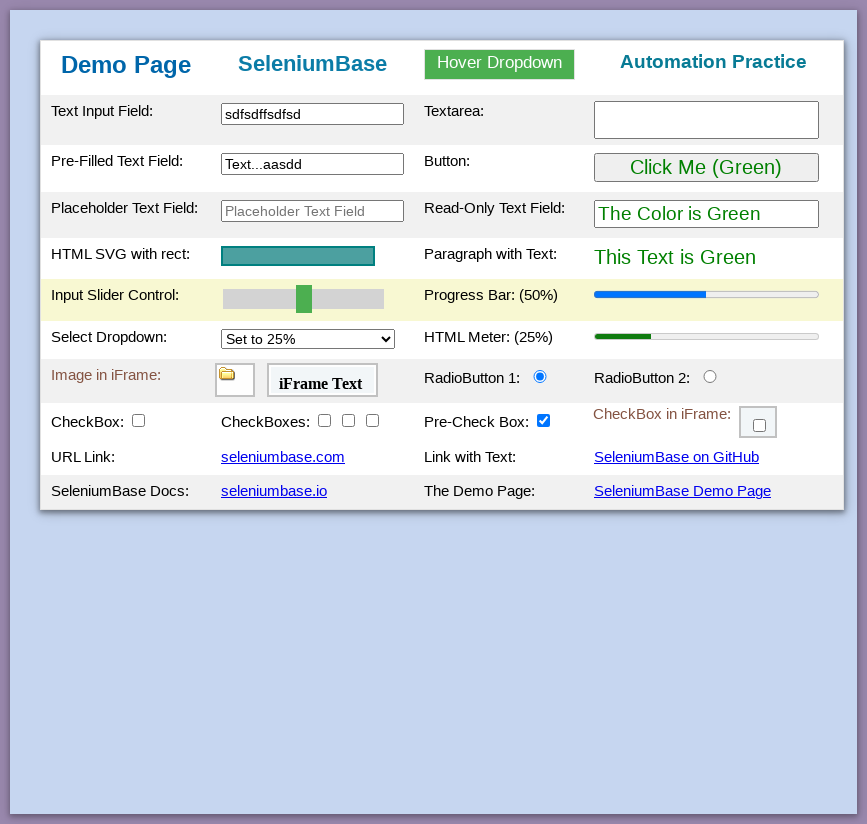

Clicked on dropdown menu at (308, 339) on #mySelect
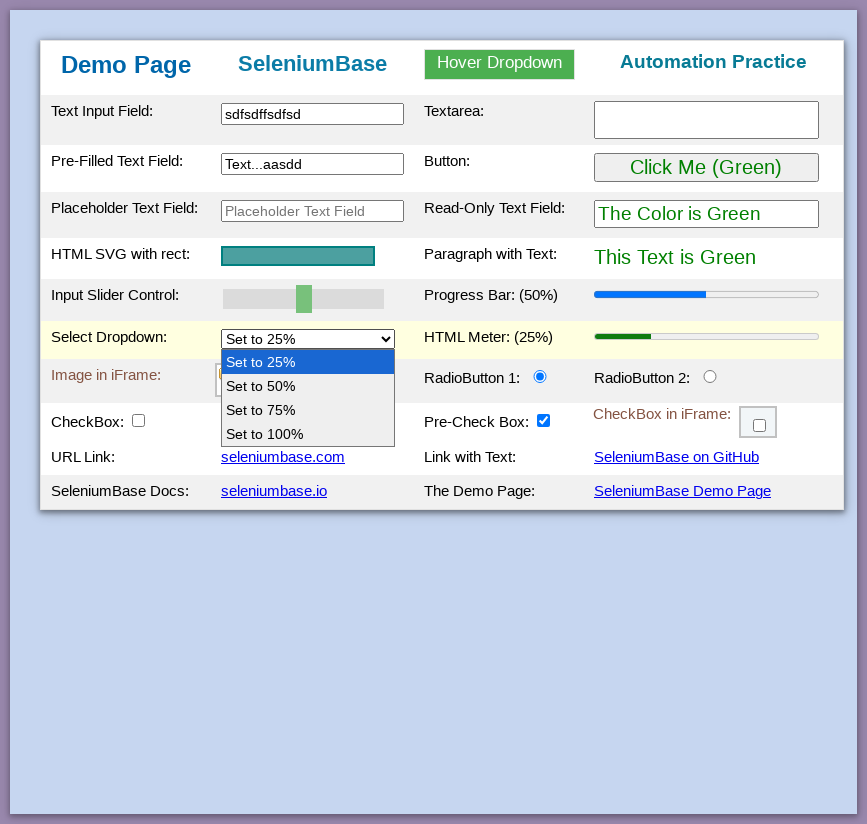

Selected dropdown option 'Set to 50%' on #mySelect
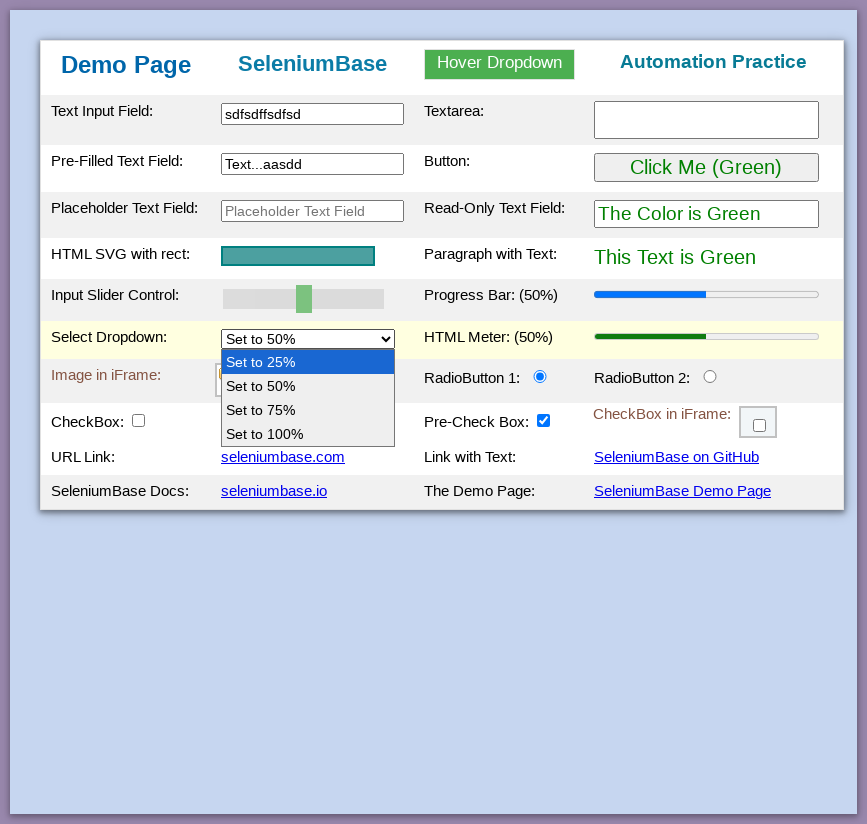

Clicked on checkbox 3 at (348, 420) on #checkBox3
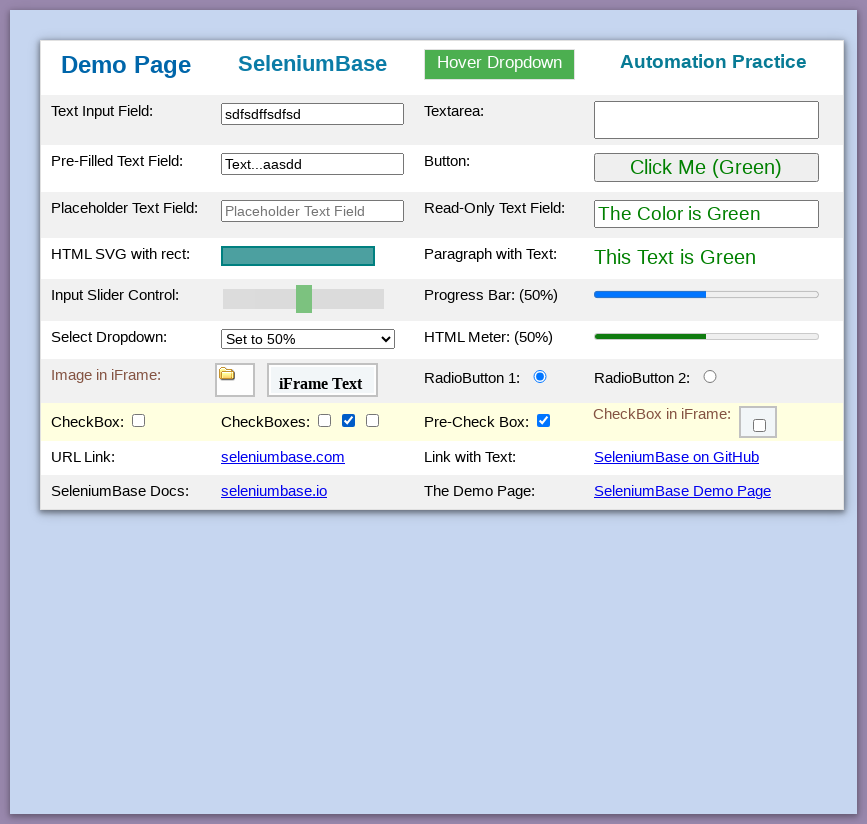

Clicked on checkbox 2 at (324, 420) on #checkBox2
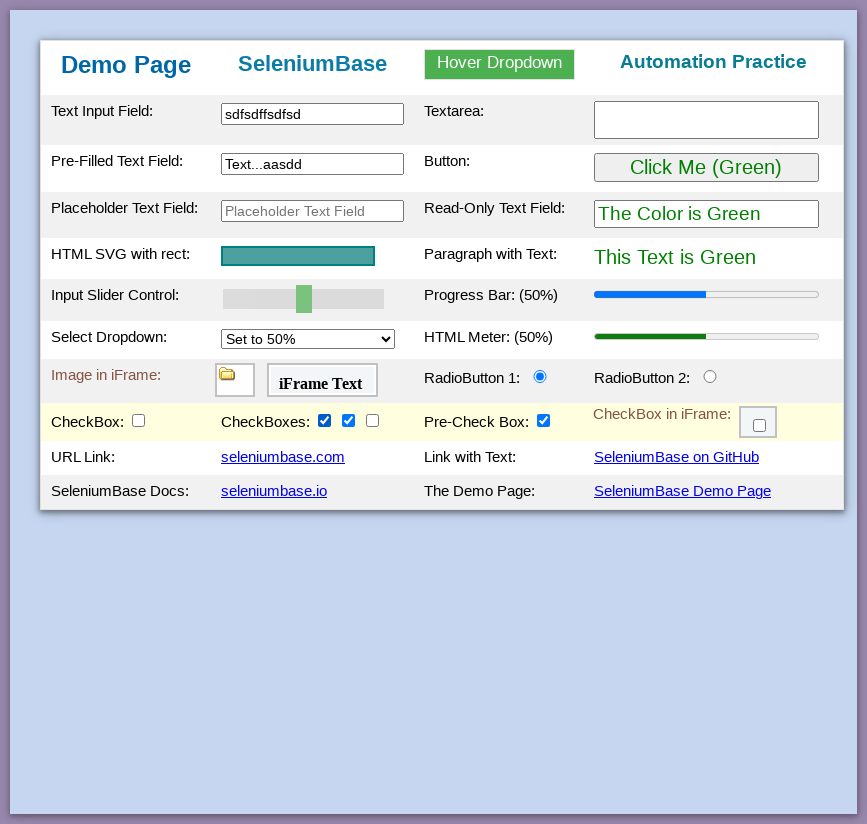

Clicked on textarea field at (706, 120) on #myTextarea
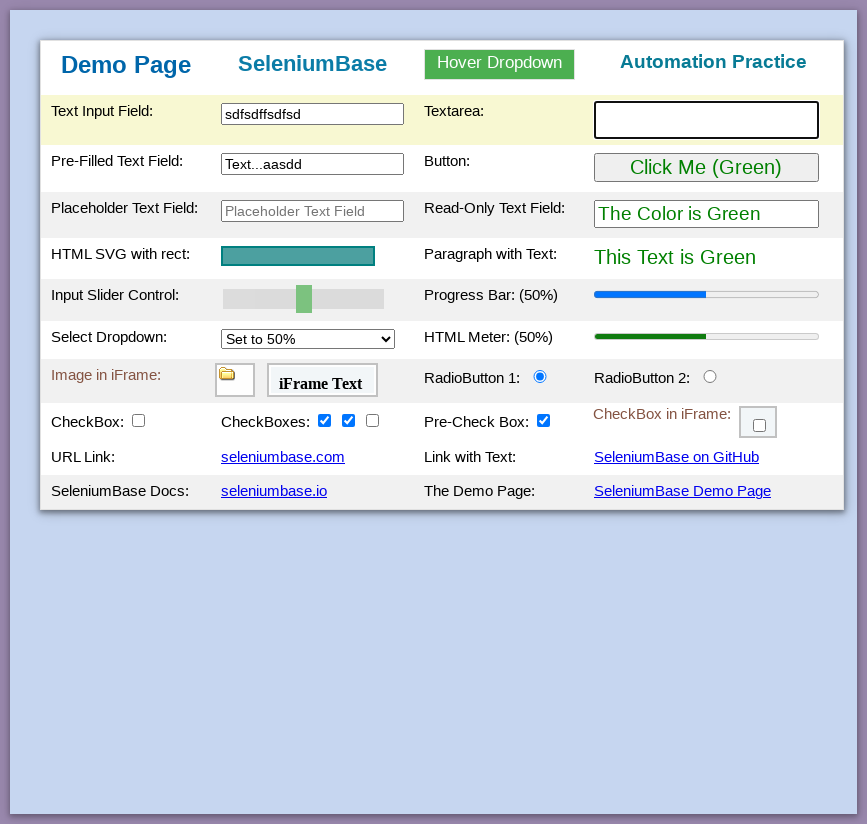

Filled textarea with 'lalalals' on #myTextarea
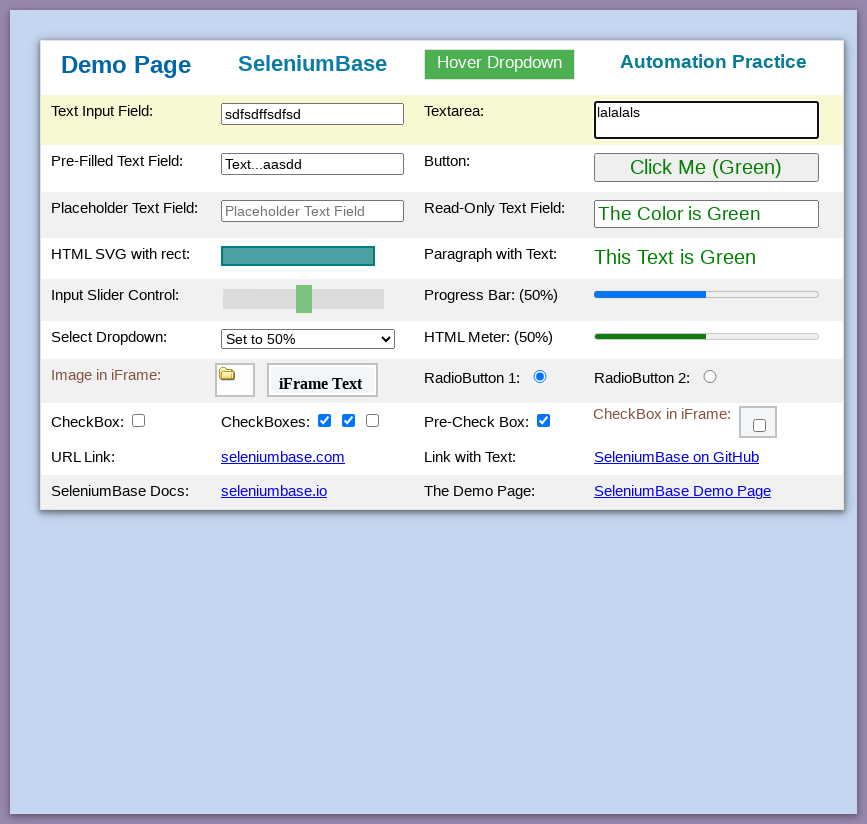

Clicked on button element at (706, 168) on #myButton
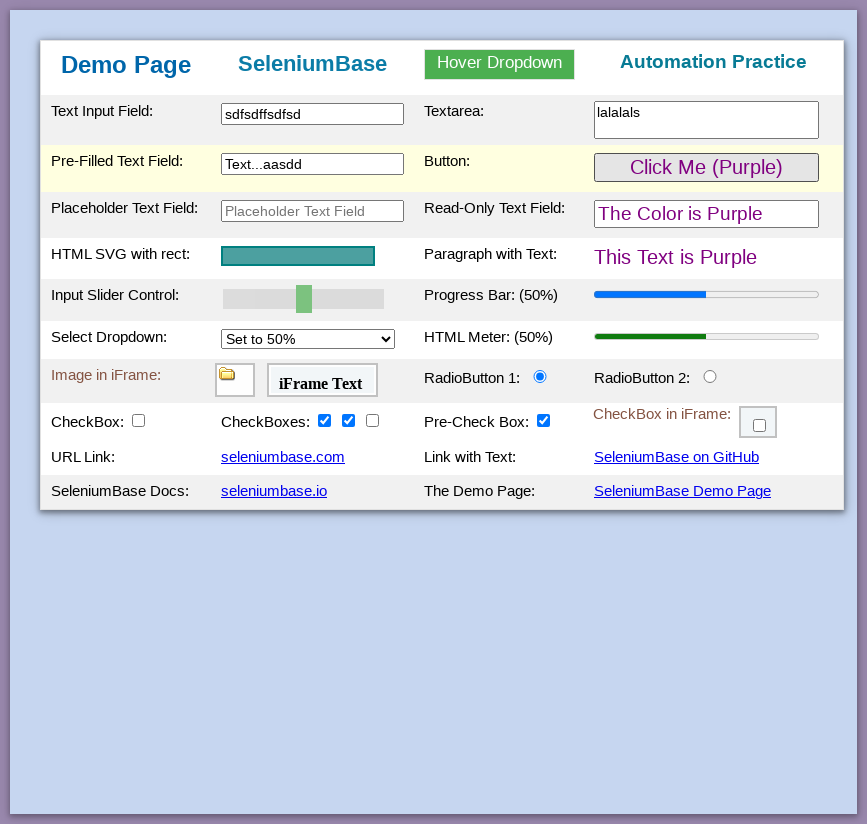

Clicked on read-only text element at (706, 214) on #readOnlyText
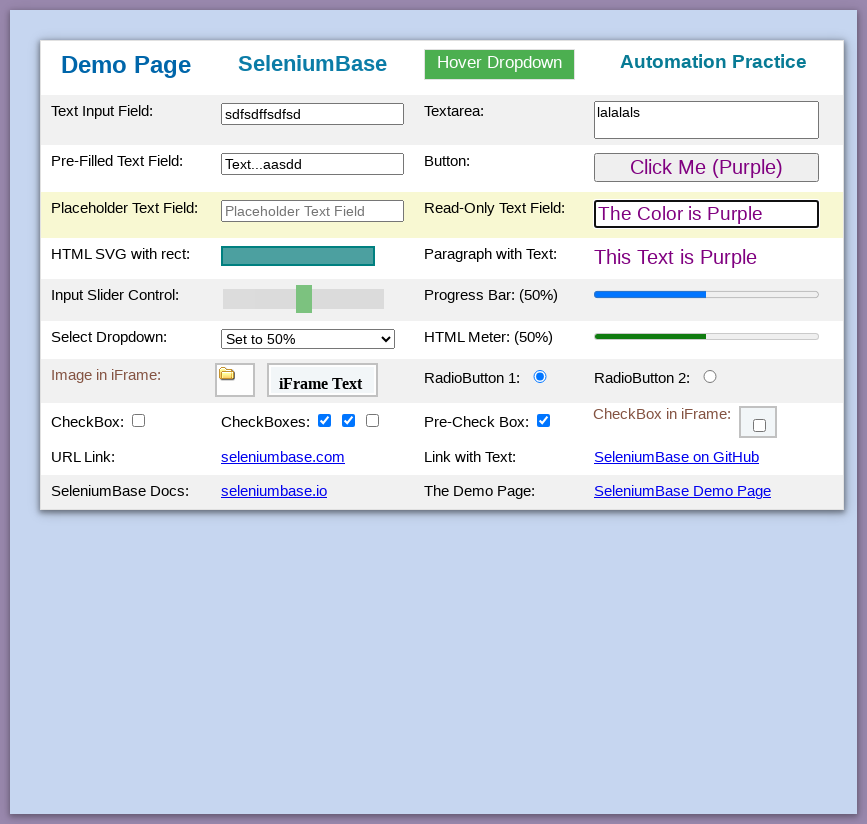

Clicked on progress bar element at (706, 294) on #progressBar
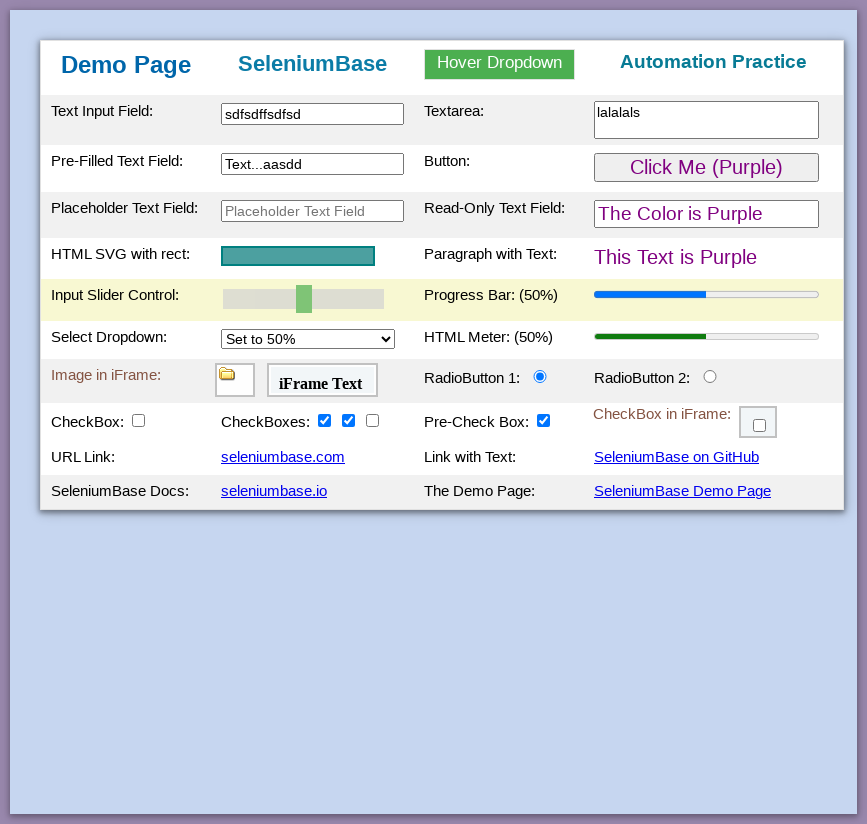

Clicked on meter bar element at (706, 336) on #meterBar
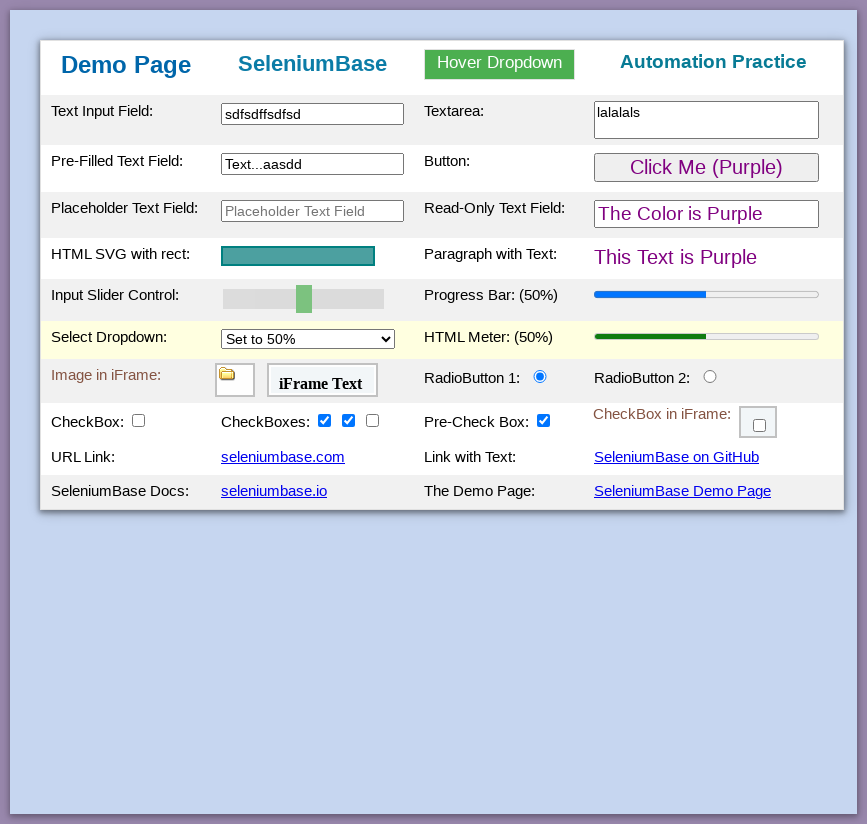

Selected radio button 2 at (710, 376) on #radioButton2
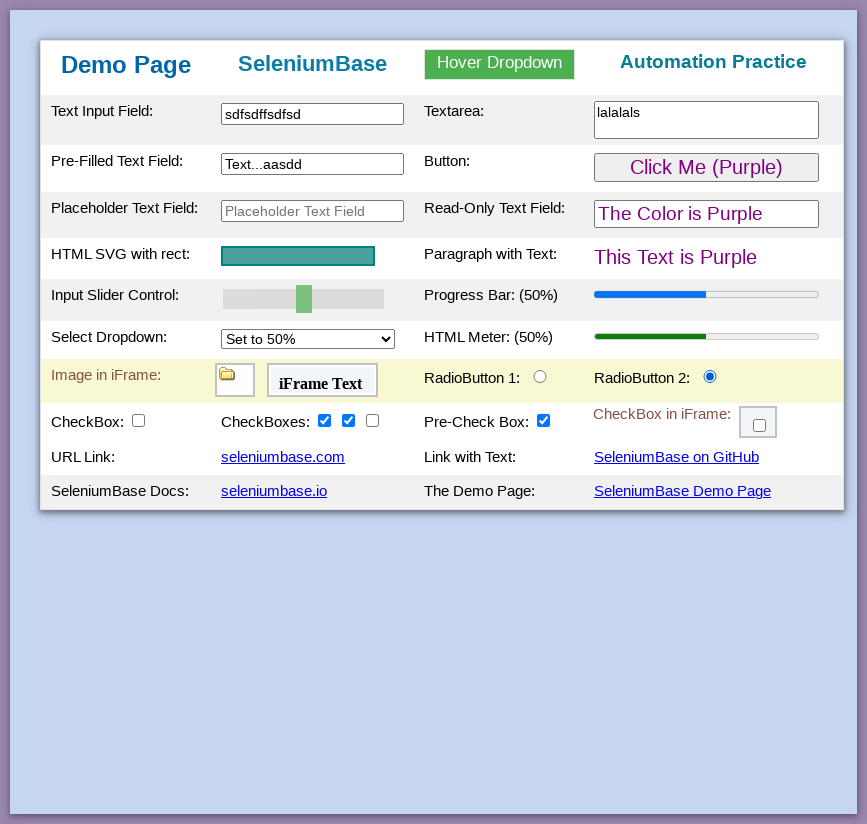

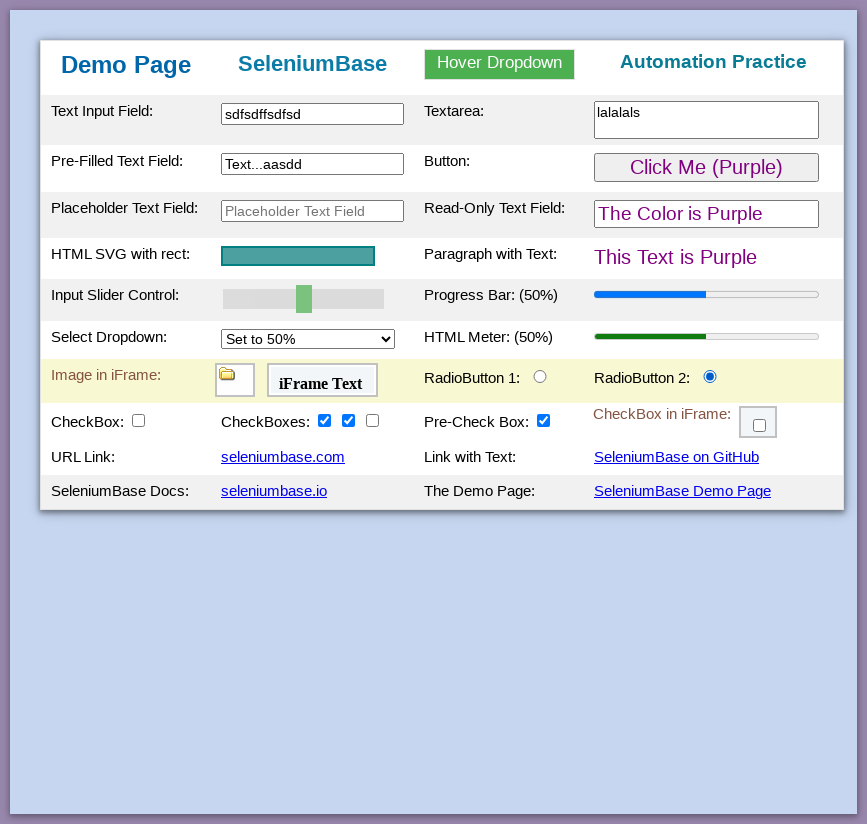